Tests alert functionality by entering a name and accepting the alert that appears

Starting URL: https://rahulshettyacademy.com/AutomationPractice/

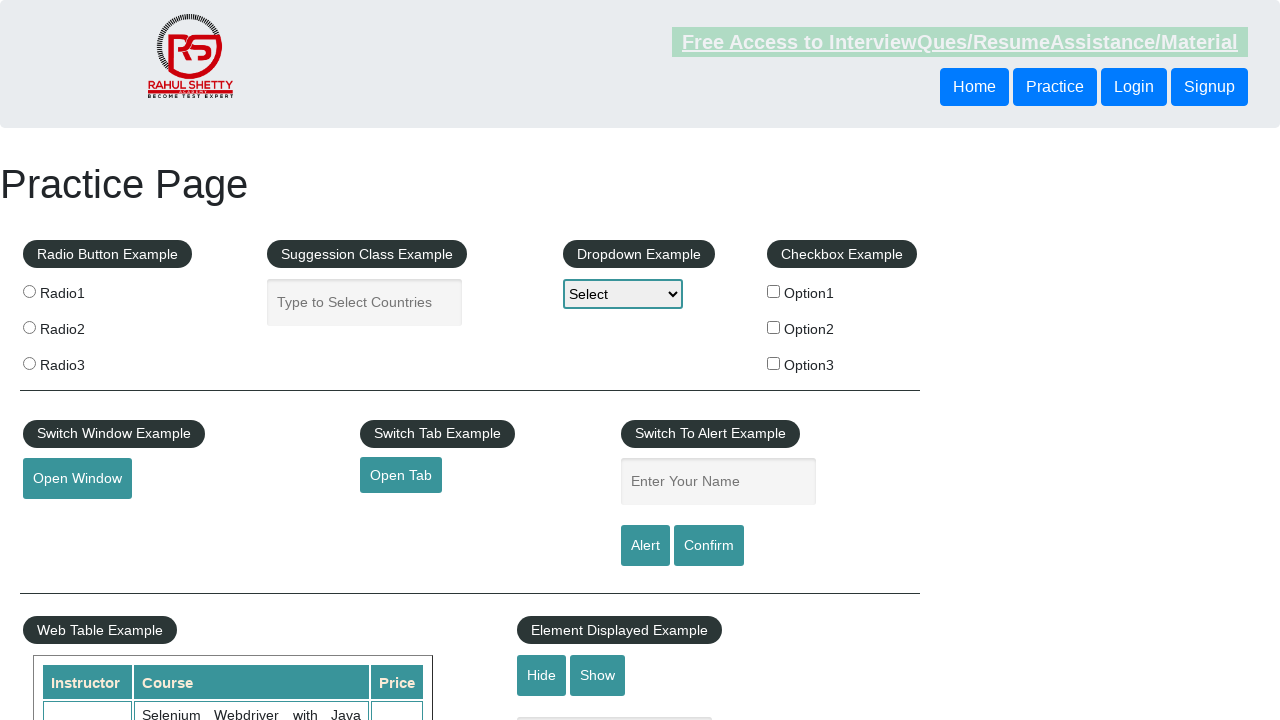

Entered 'Anurag' in the name input field on #name
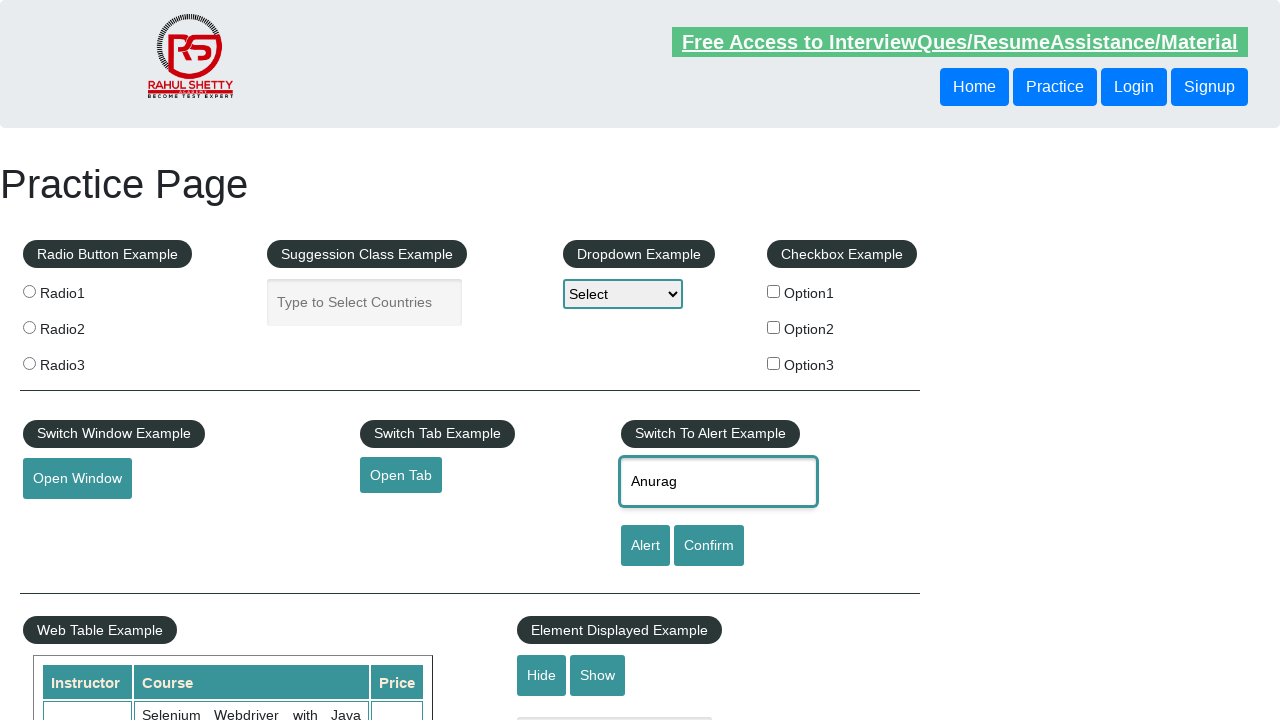

Set up dialog handler to automatically accept alerts
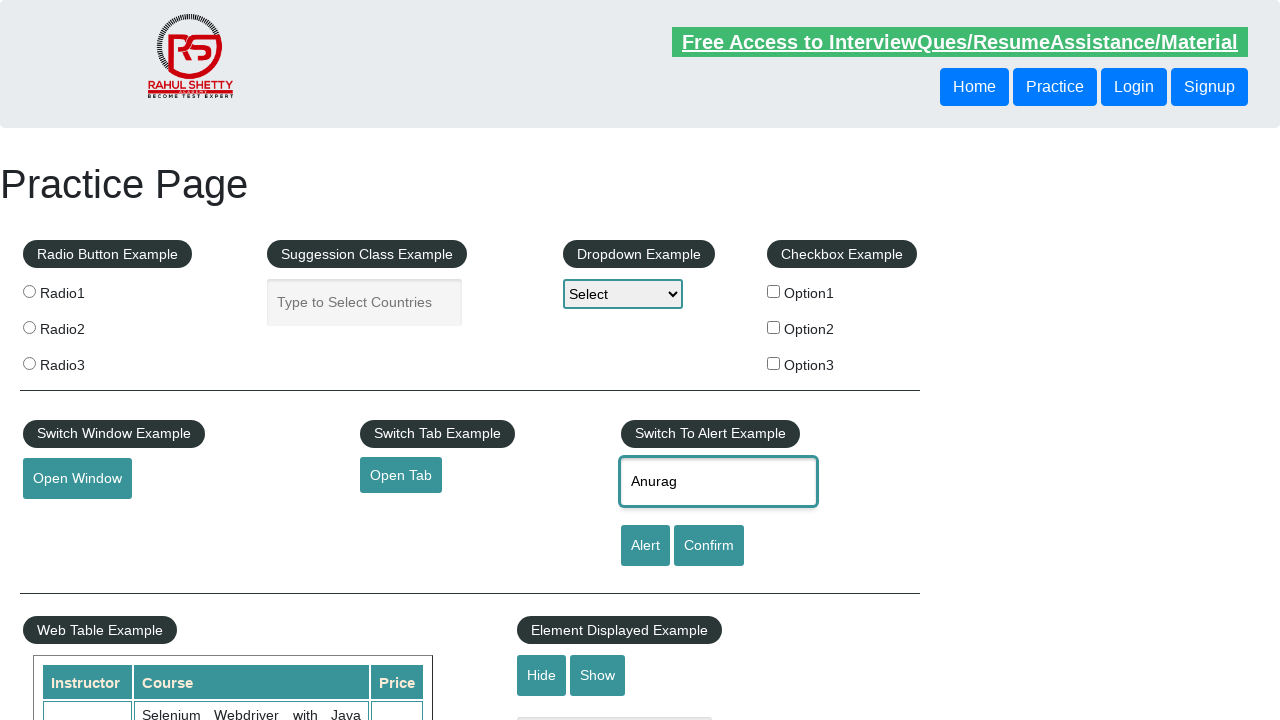

Clicked alert button to trigger the alert popup at (645, 546) on #alertbtn
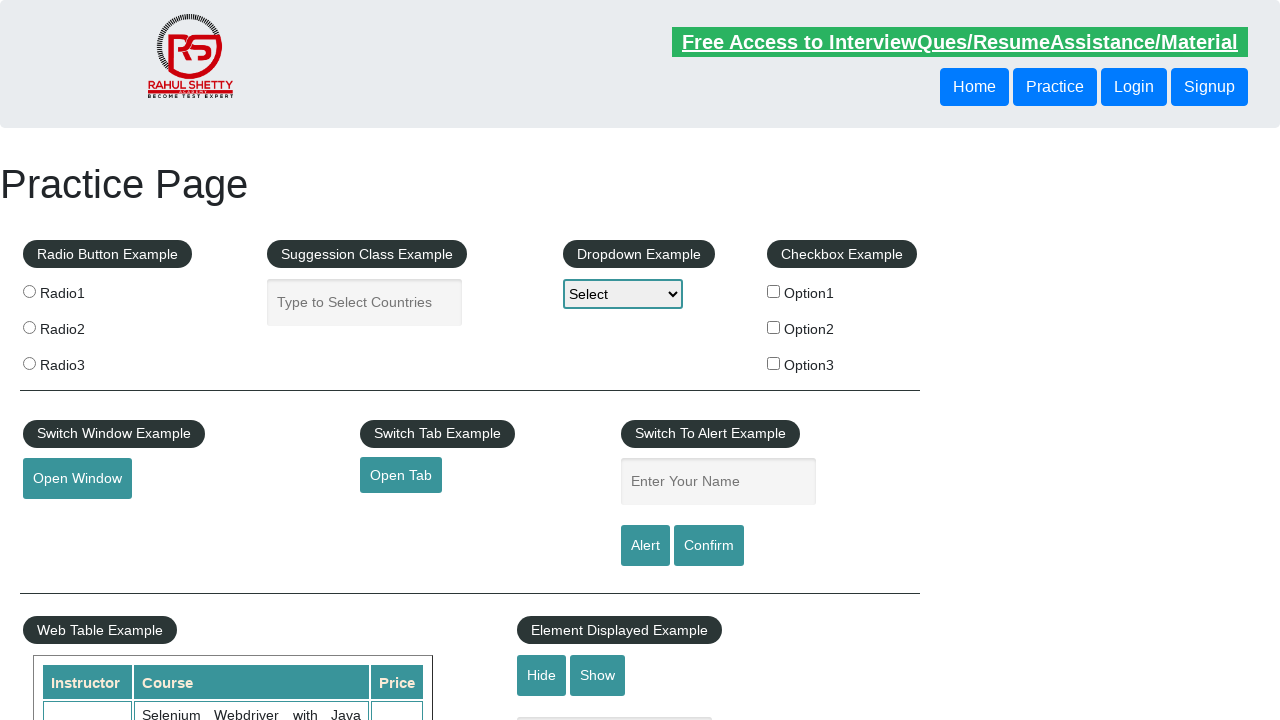

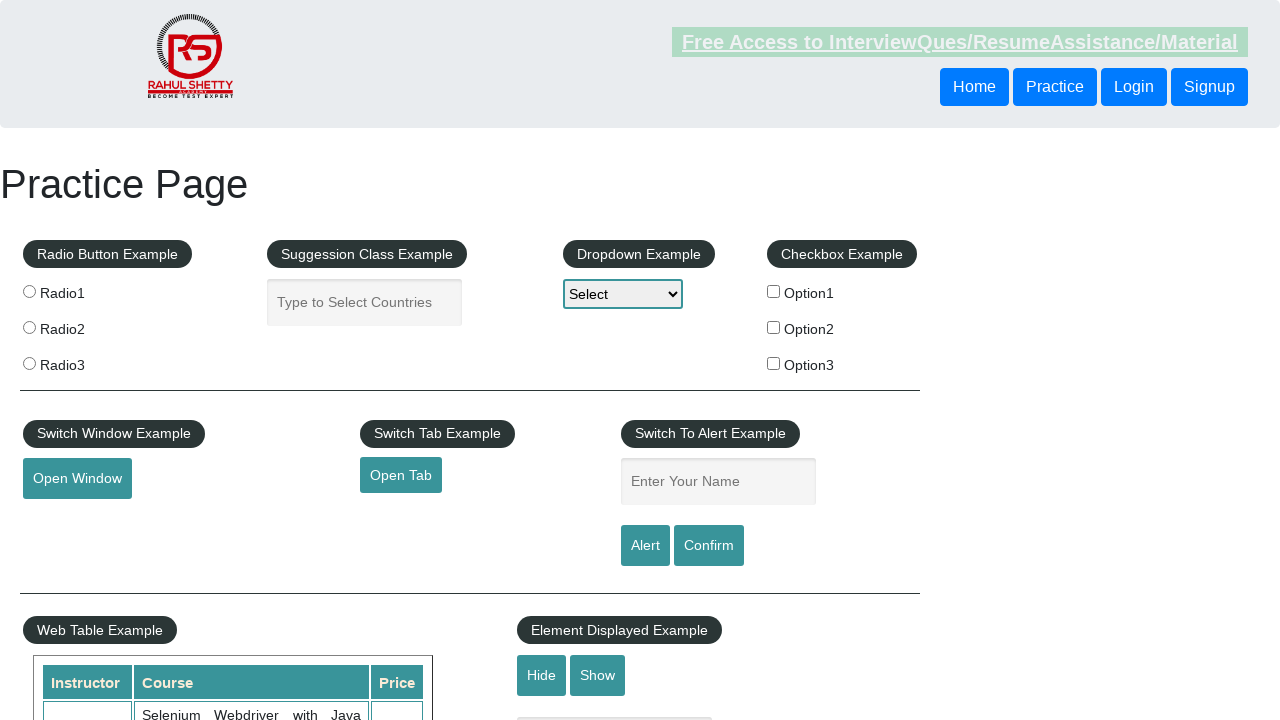